Tests that the sixth table cell contains the text "Generated password" on the password generator page

Starting URL: http://angel.net/~nic/passwd.sha1.1a.html

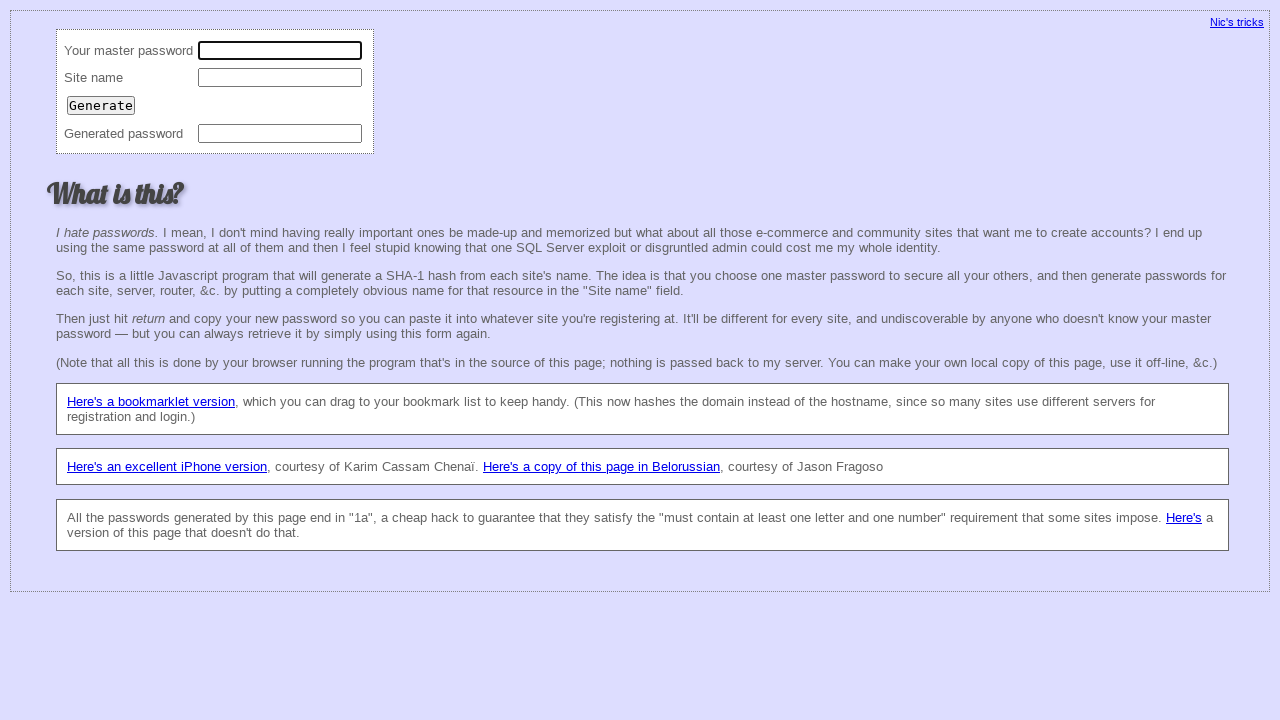

Navigated to password generator page
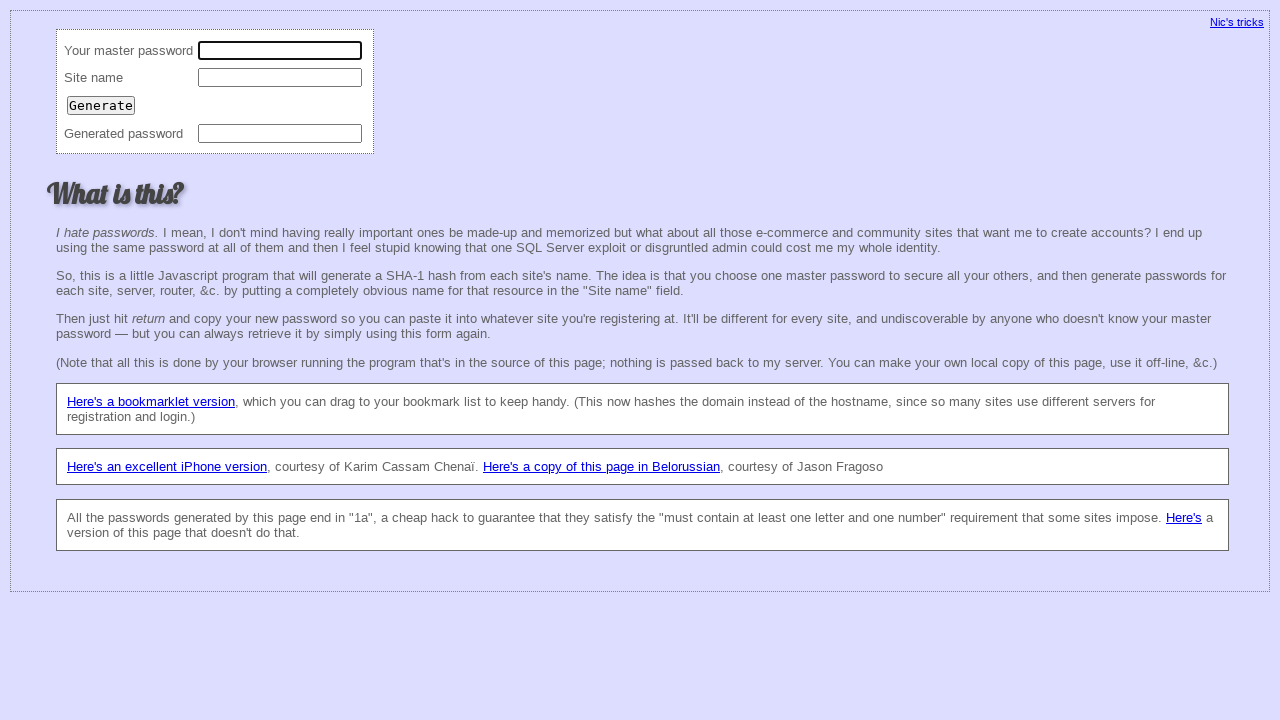

Located all td elements on the page
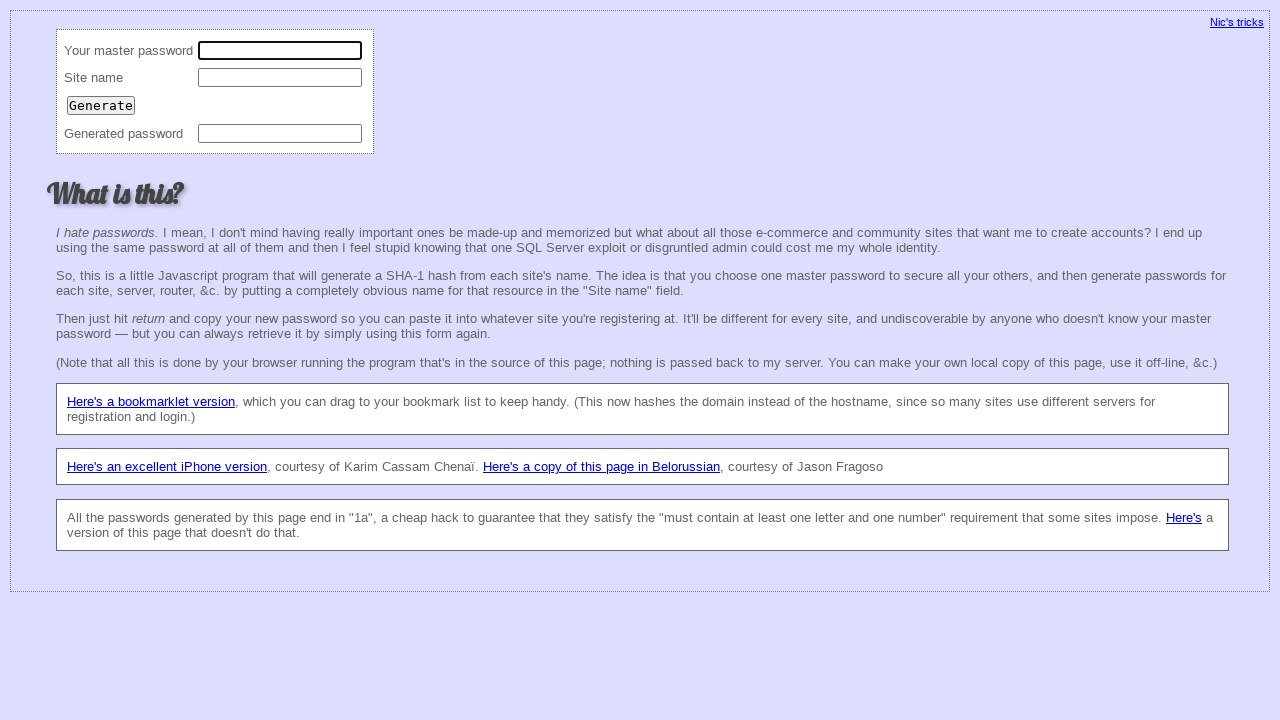

Retrieved text from sixth table cell: 'Generated password'
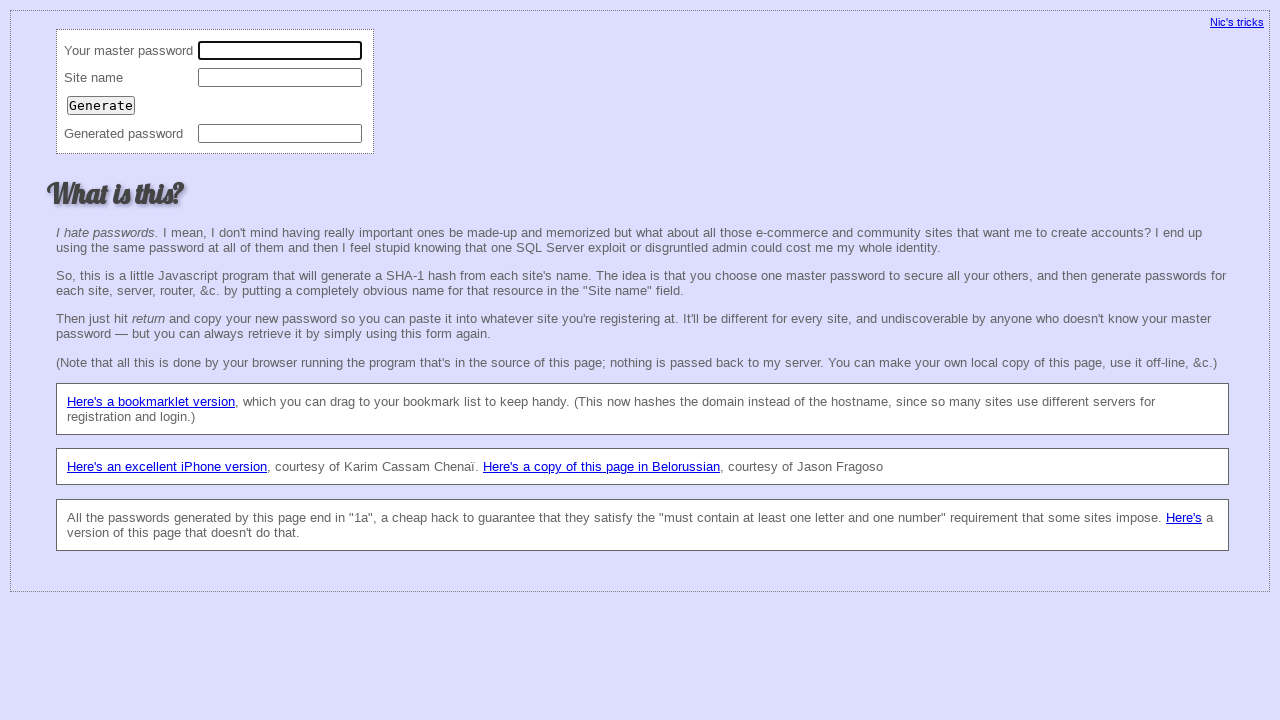

Verified that sixth table cell contains 'Generated password'
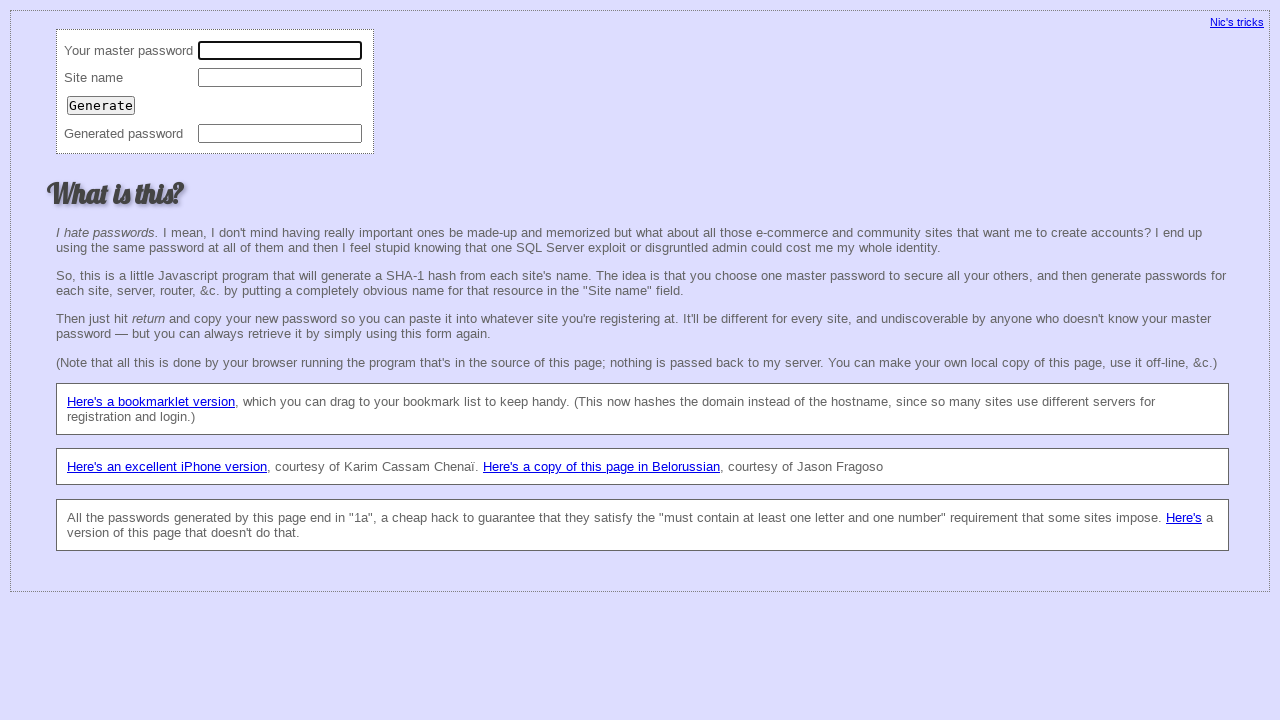

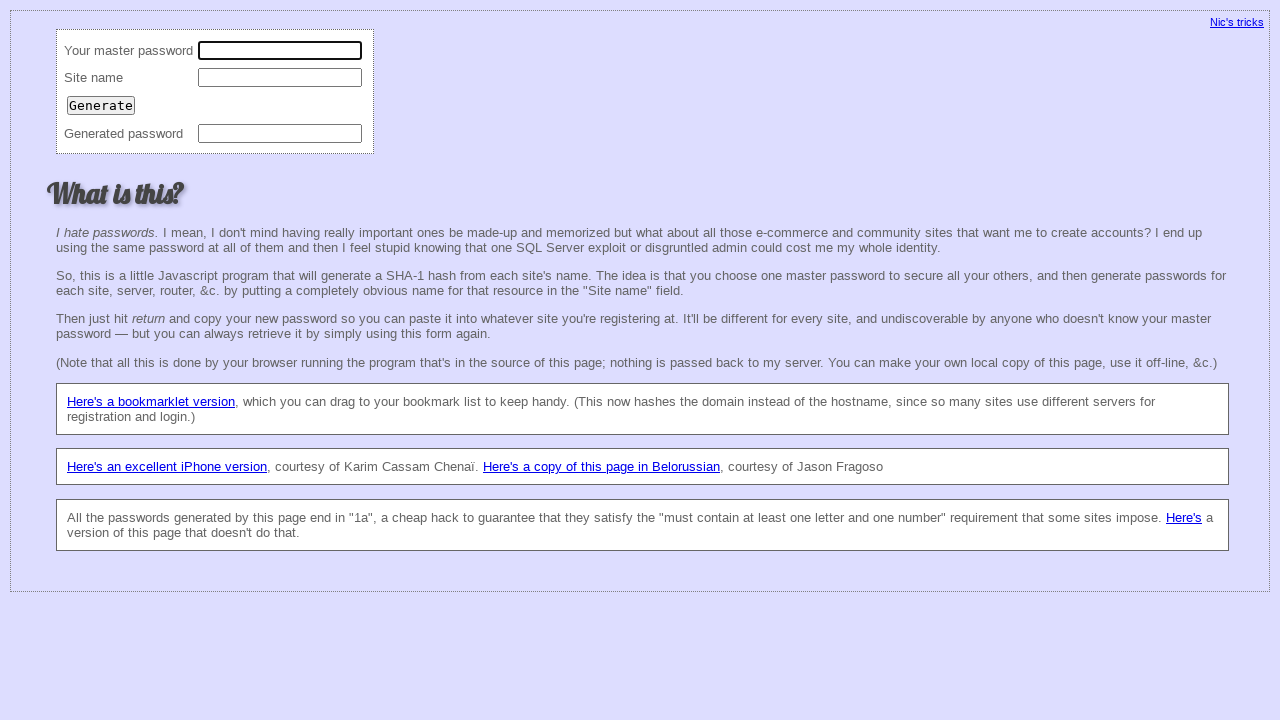